Tests checkbox functionality by clicking on a link, then toggling a checkbox twice to verify it returns to its checked state

Starting URL: https://csssr.github.io/qa-engineer/

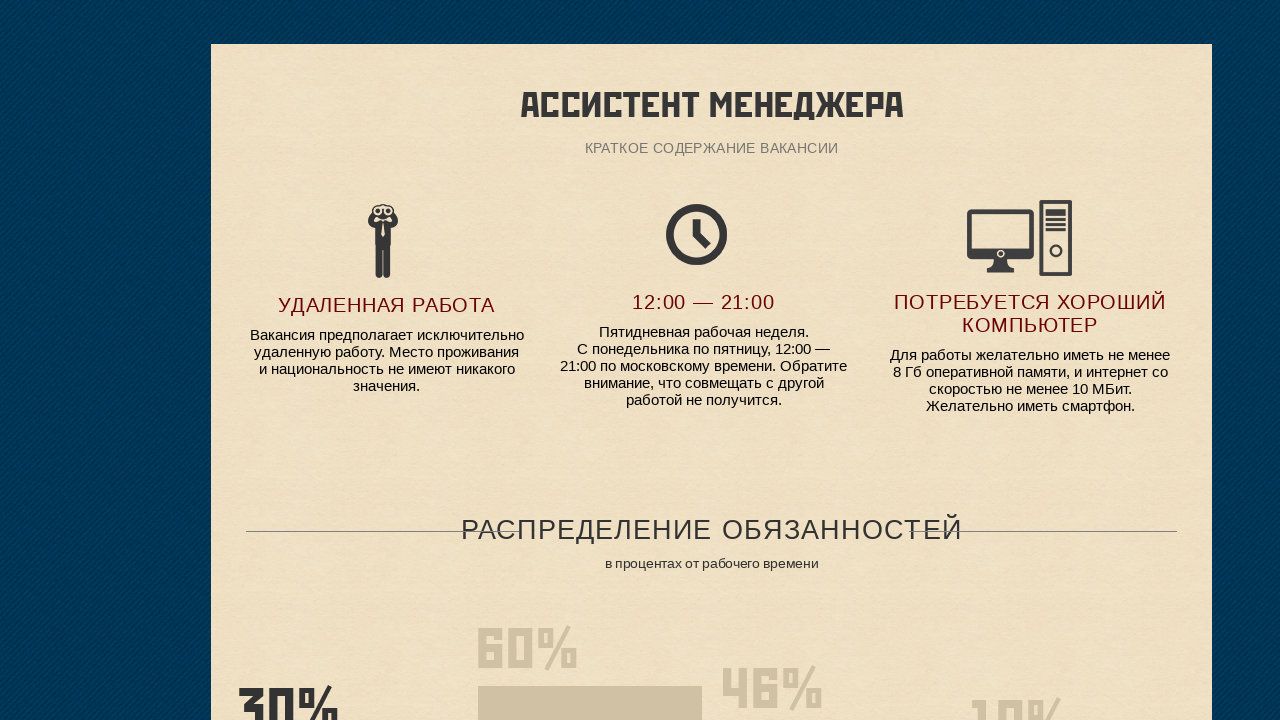

Clicked on 'НАХОДИТЬ НЕСОВЕРШЕНСТВА' link at (553, 360) on text=НАХОДИТЬ НЕСОВЕРШЕНСТВА
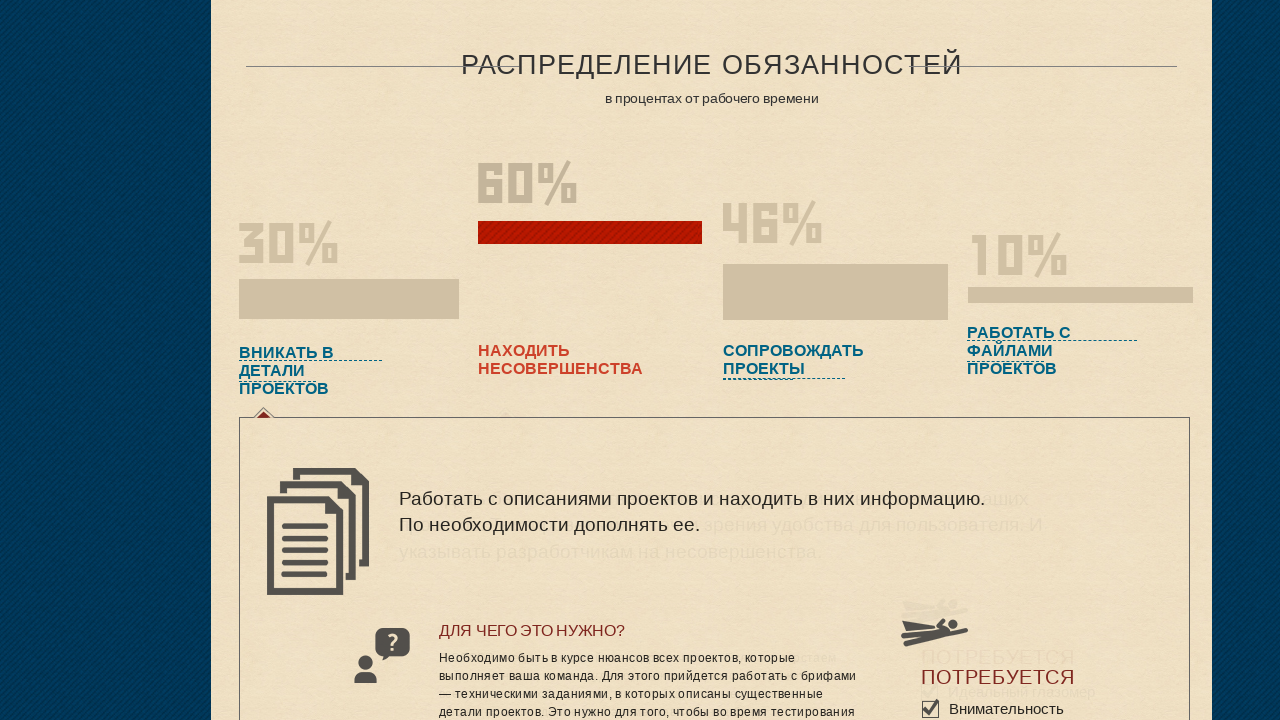

First click on checkbox - unchecked the checkbox at (931, 691) on xpath=/html/body/div[1]/section[3]/div[2]/aside/ul/li[1]/label
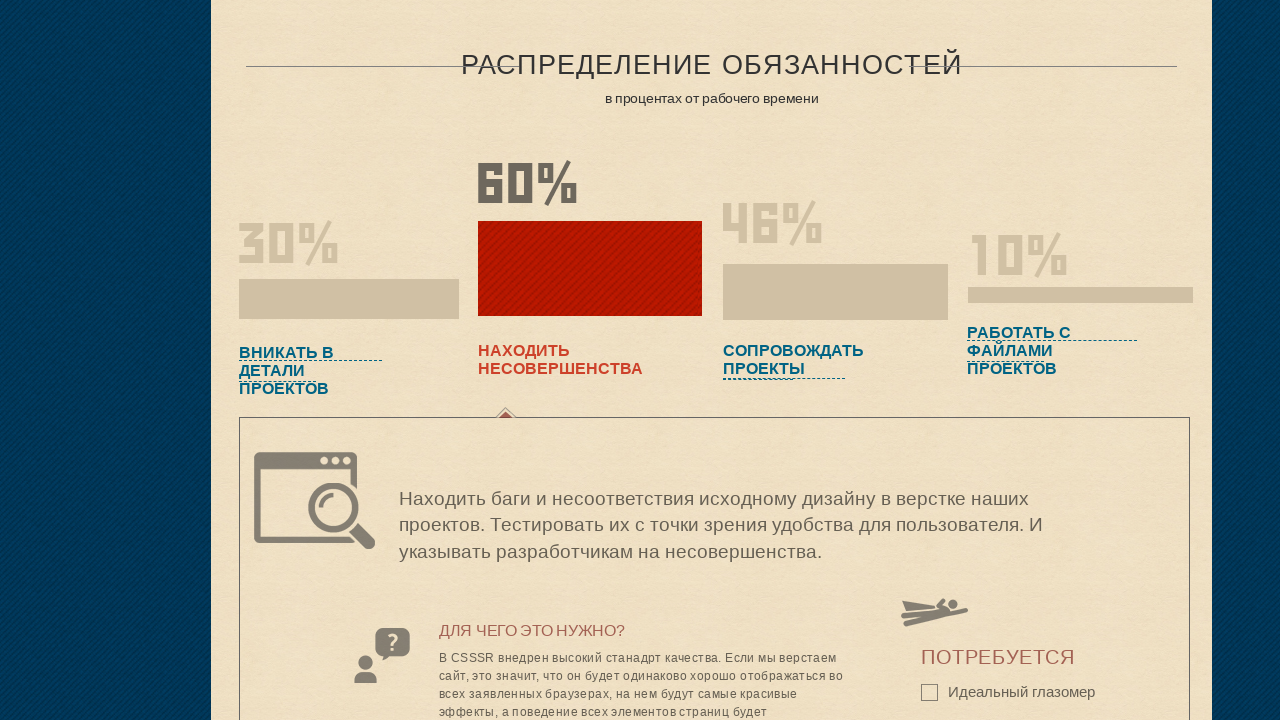

Second click on checkbox - checked the checkbox again at (931, 691) on xpath=/html/body/div[1]/section[3]/div[2]/aside/ul/li[1]/label
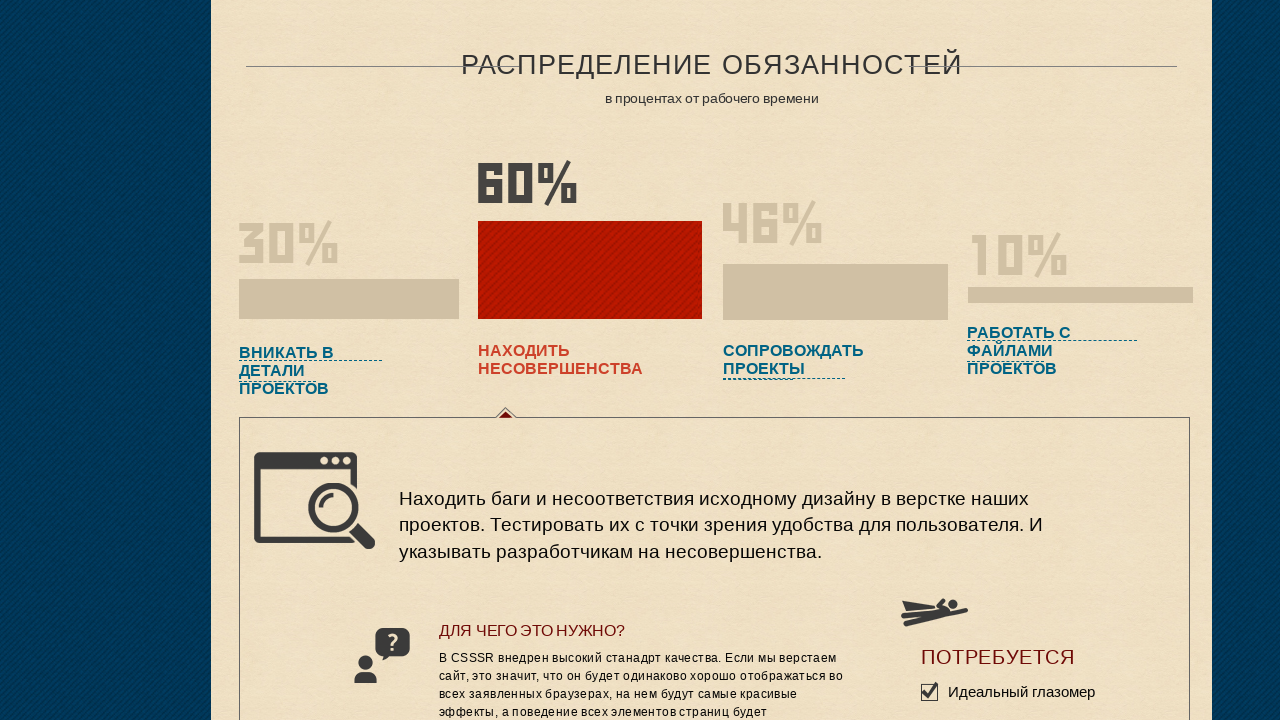

Verified checkbox is in checked state
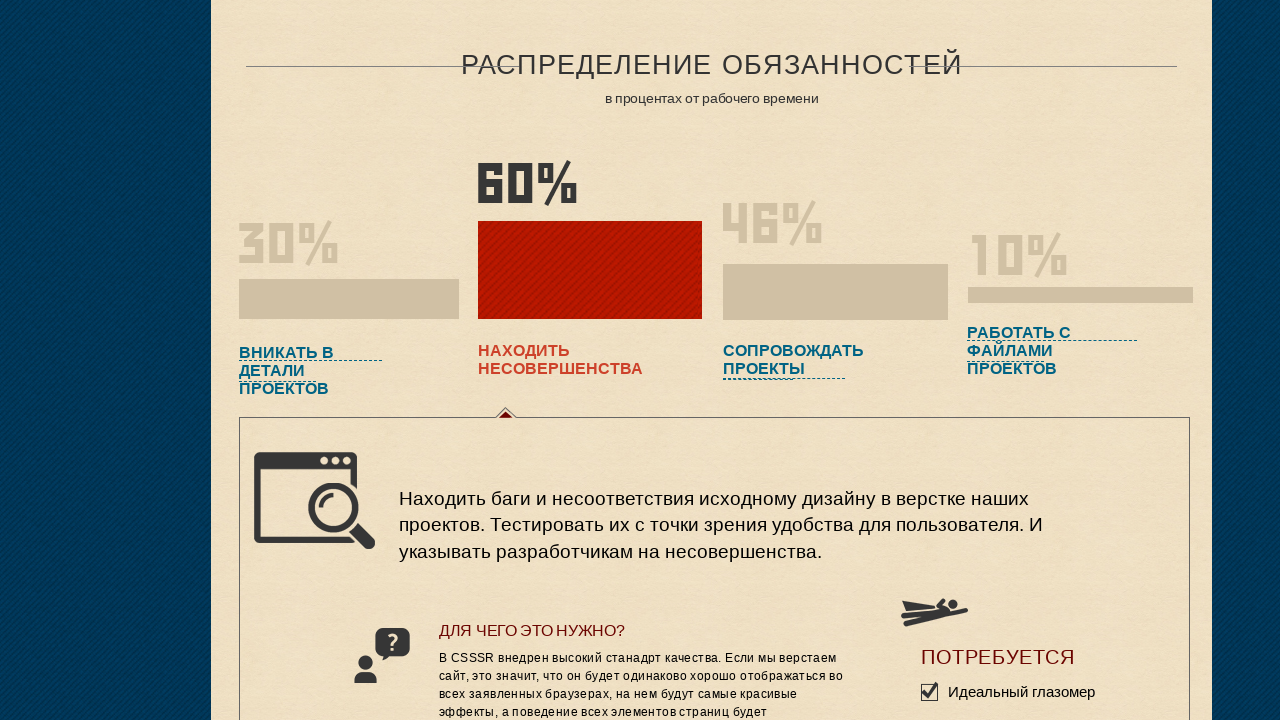

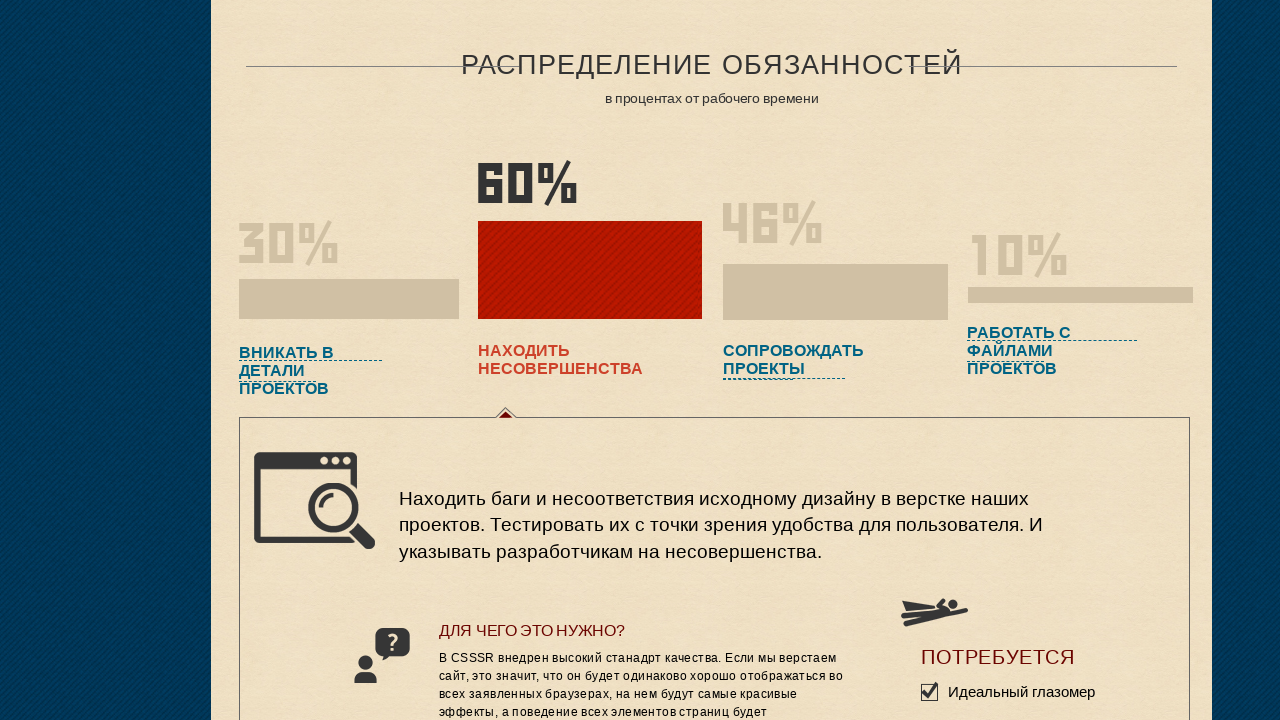